Tests opening a new browser tab by clicking the new tab button and switching to it

Starting URL: https://demoqa.com/browser-windows

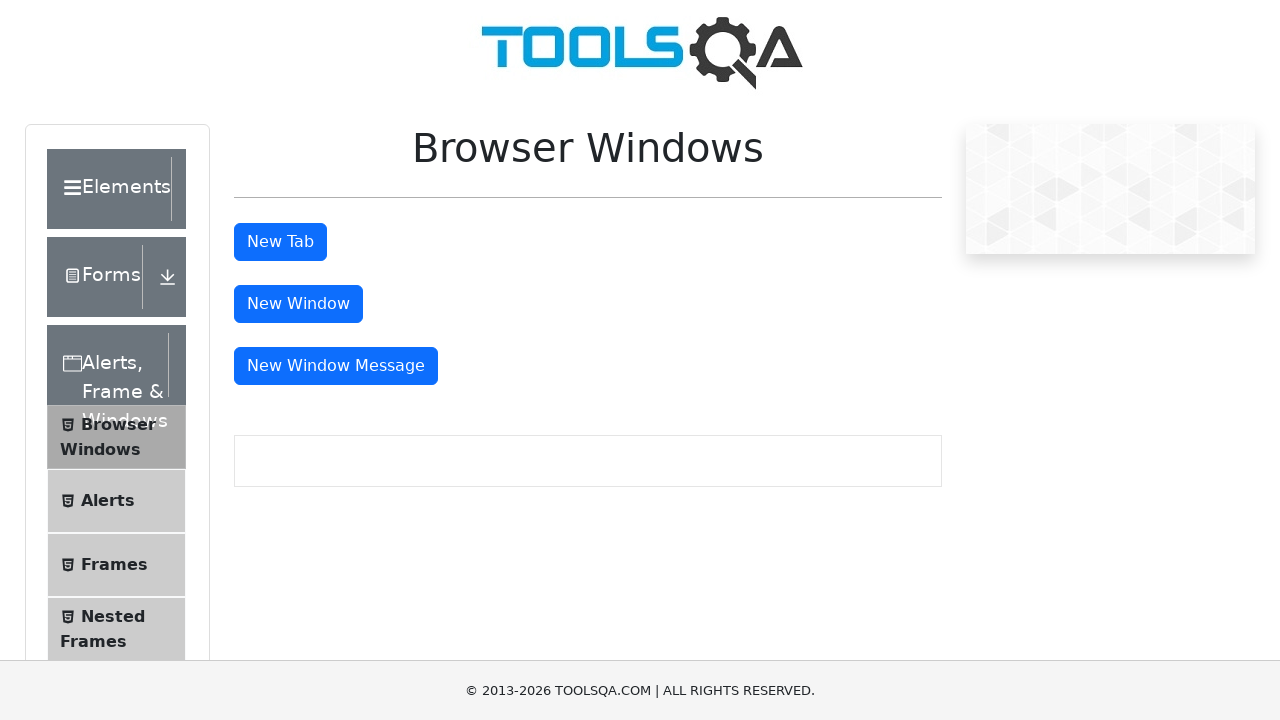

Clicked new tab button to open a new browser tab at (280, 242) on #tabButton
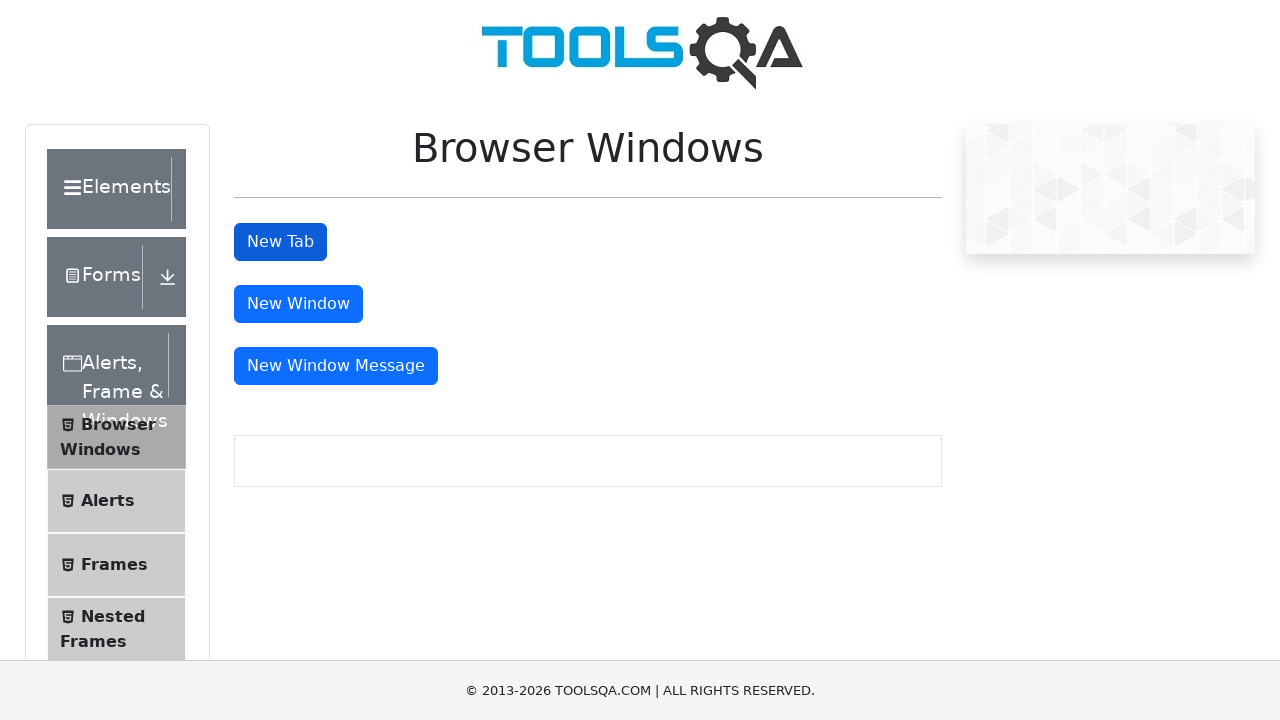

Captured reference to newly opened tab
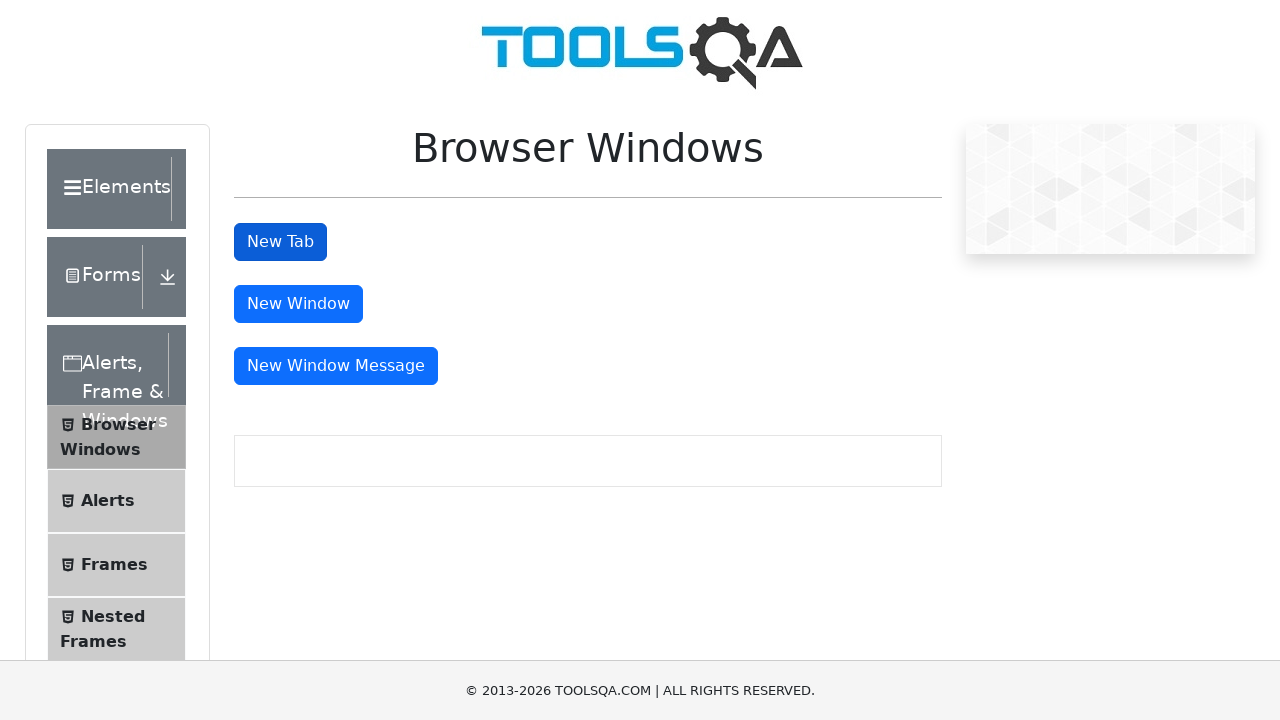

New tab fully loaded
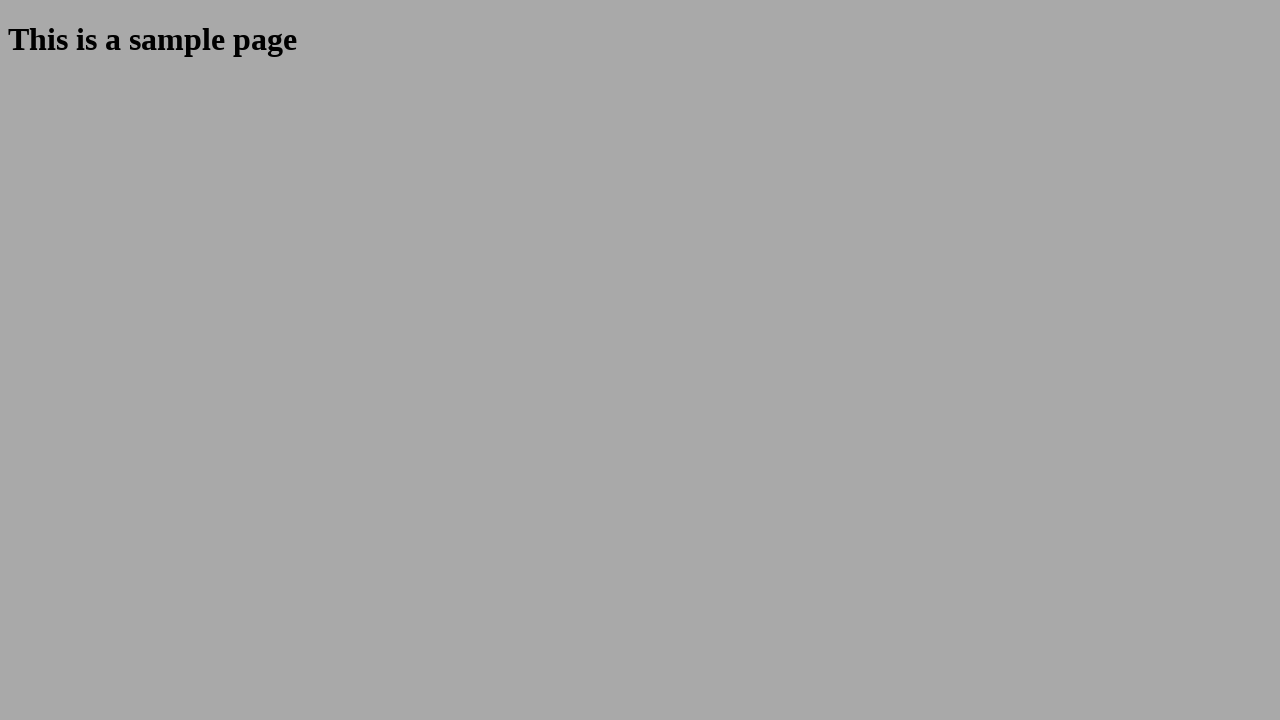

Verified new tab contains 'sample' in URL
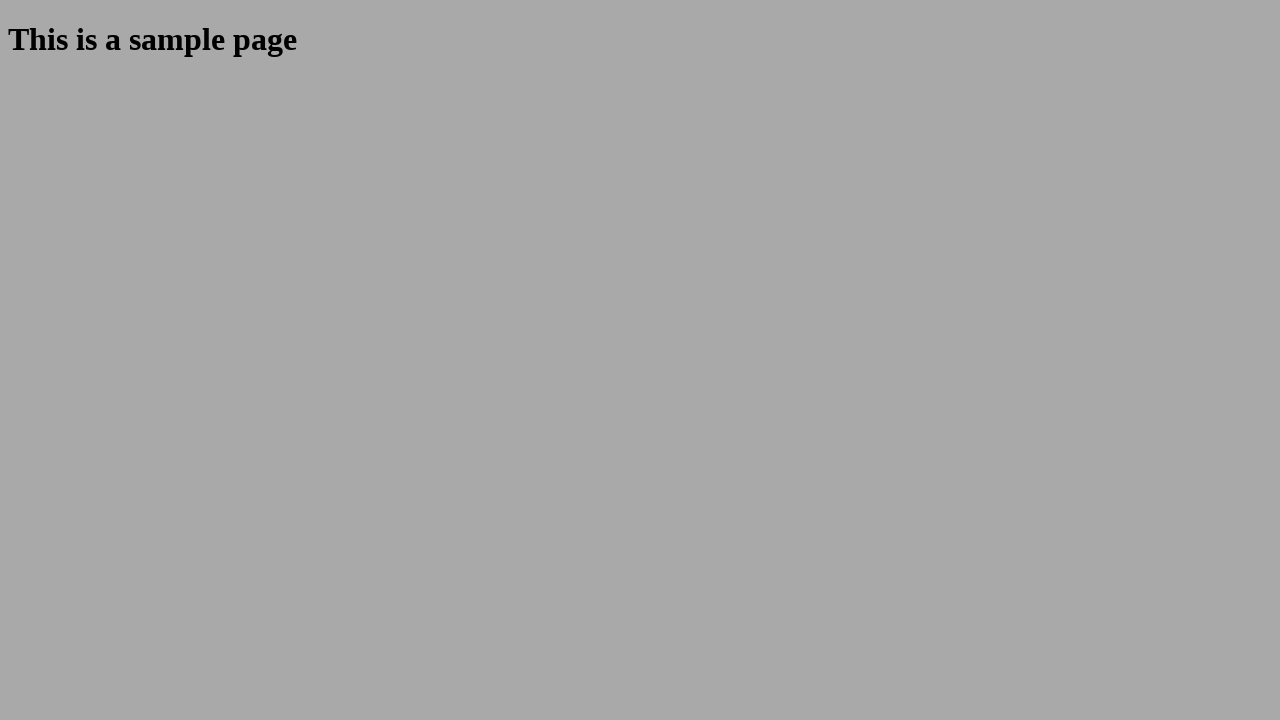

Closed the new tab
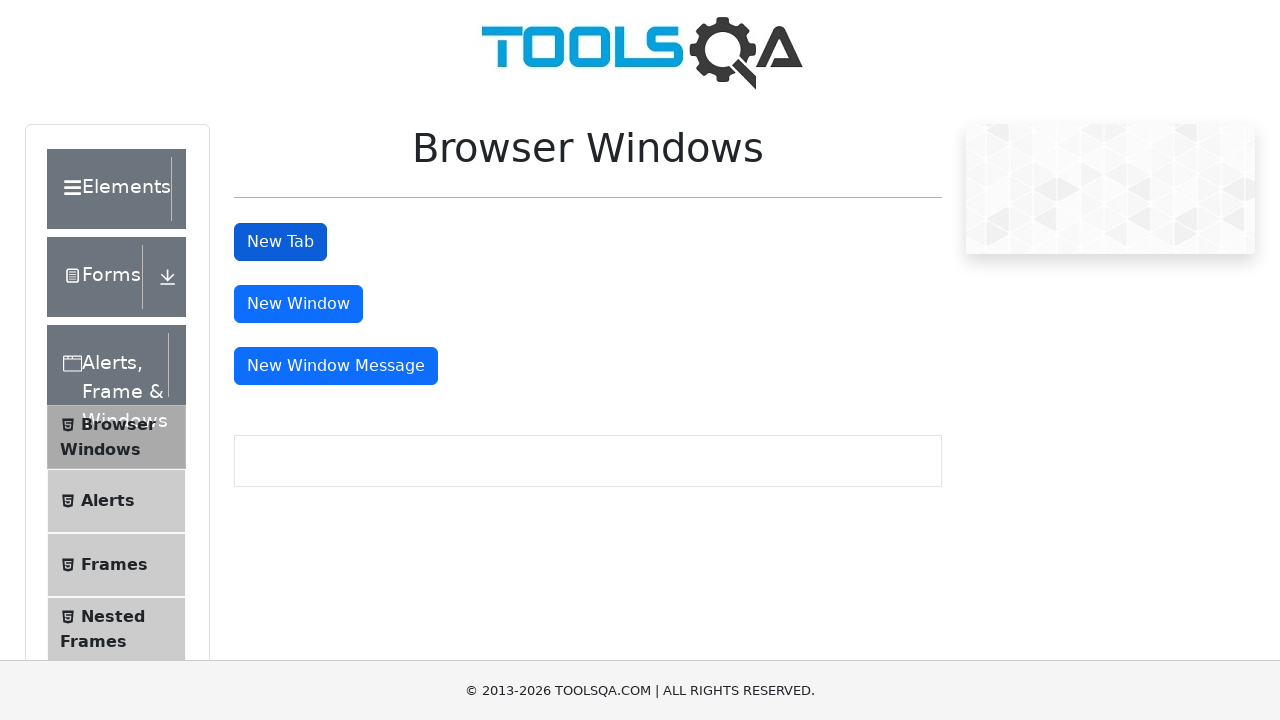

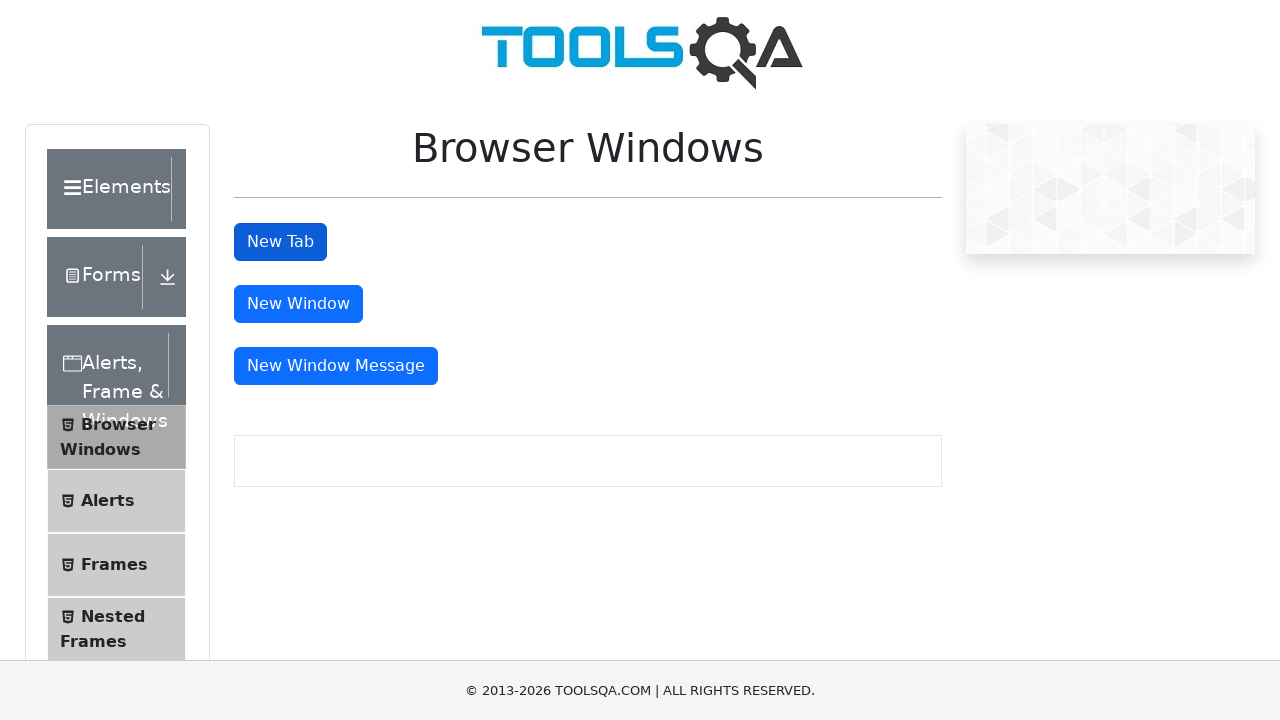